Tests hover functionality by hovering over an avatar image and verifying that additional user information caption appears on the page.

Starting URL: http://the-internet.herokuapp.com/hovers

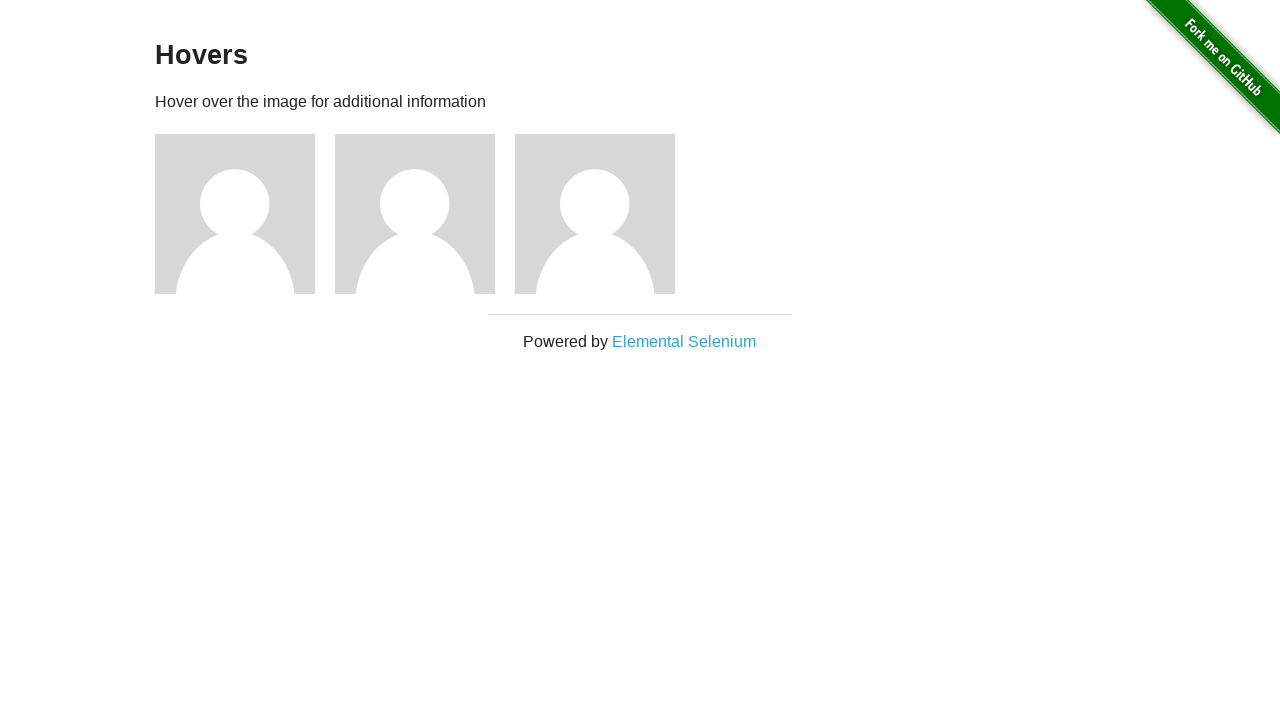

Located the first avatar figure element
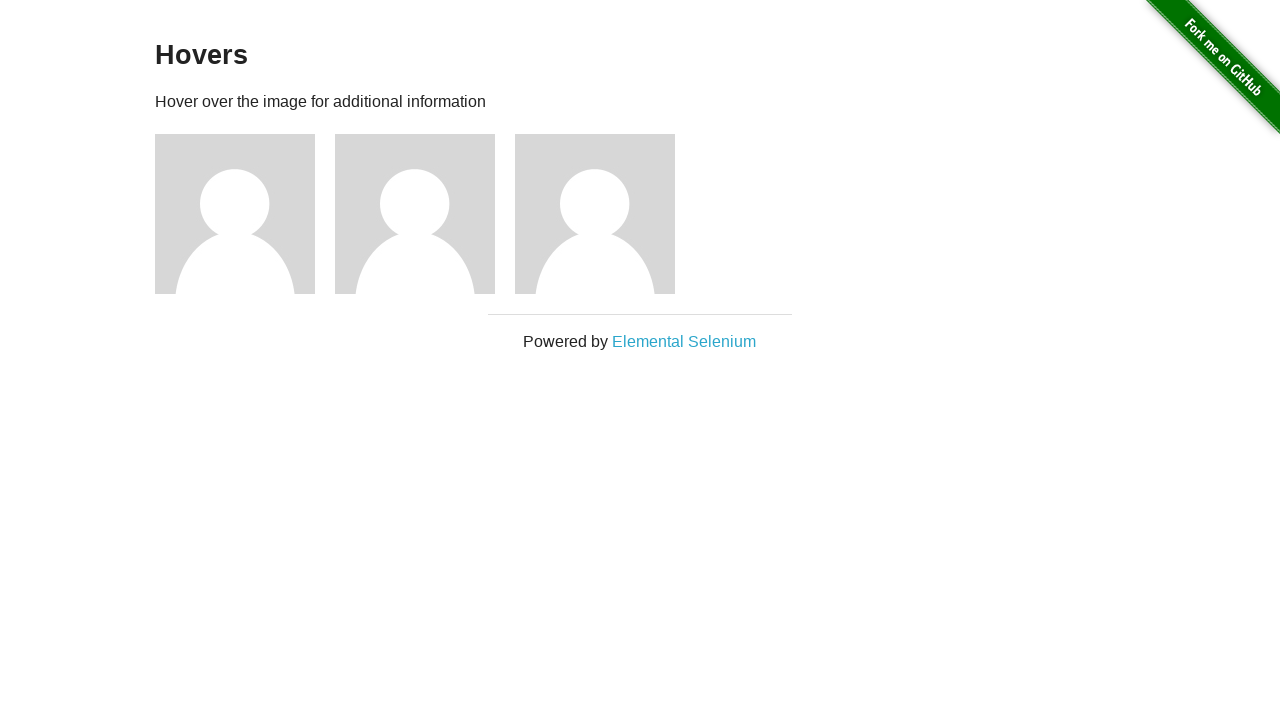

Hovered over the avatar image at (245, 214) on .figure >> nth=0
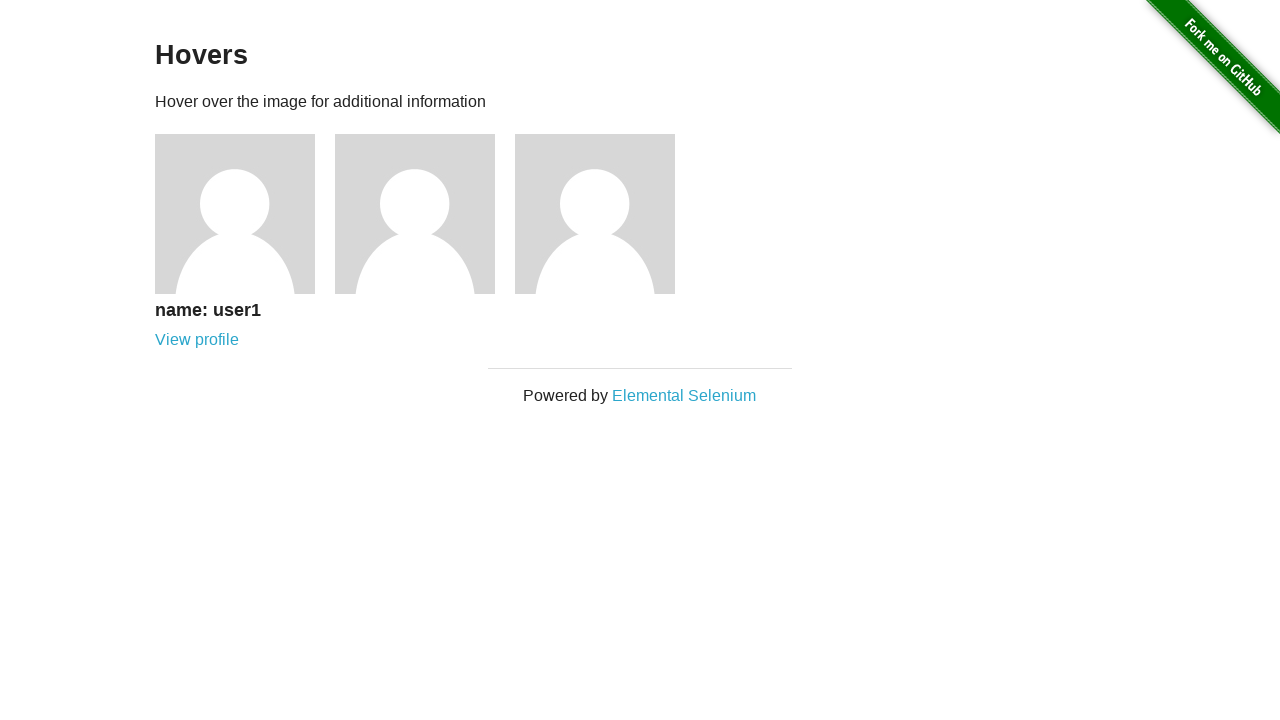

Located the avatar caption element
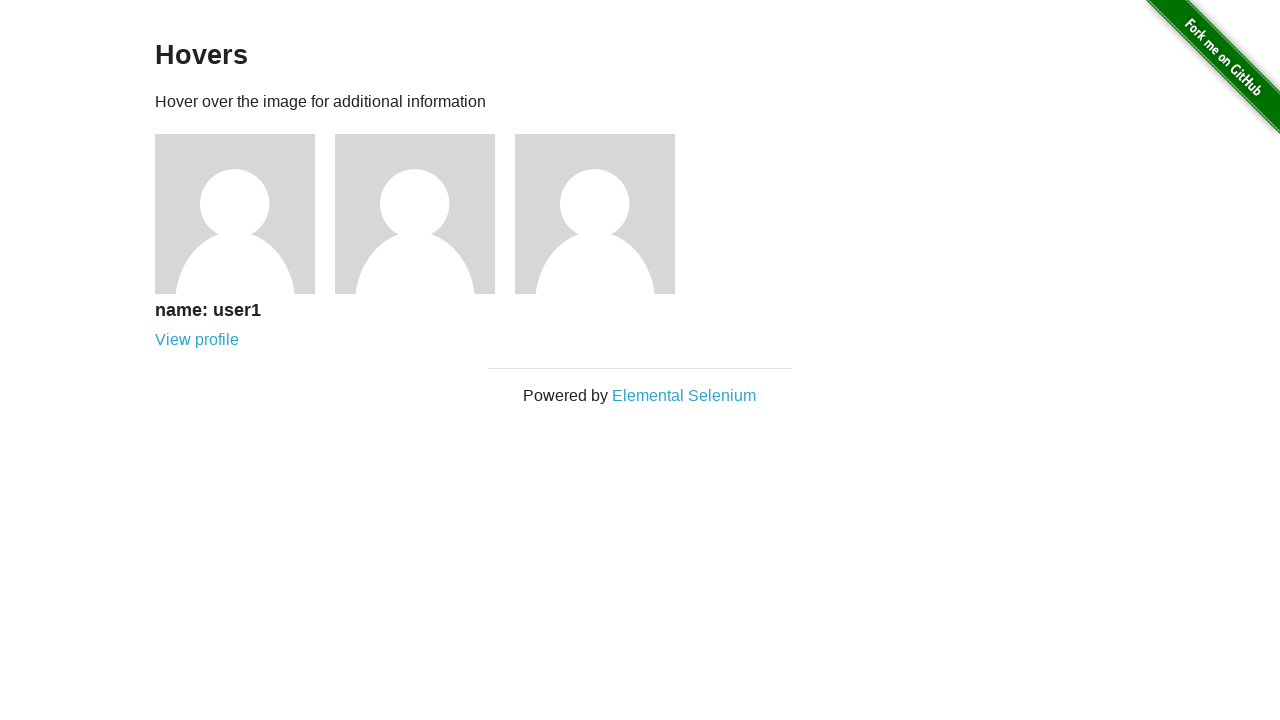

Verified that the user information caption is visible after hovering
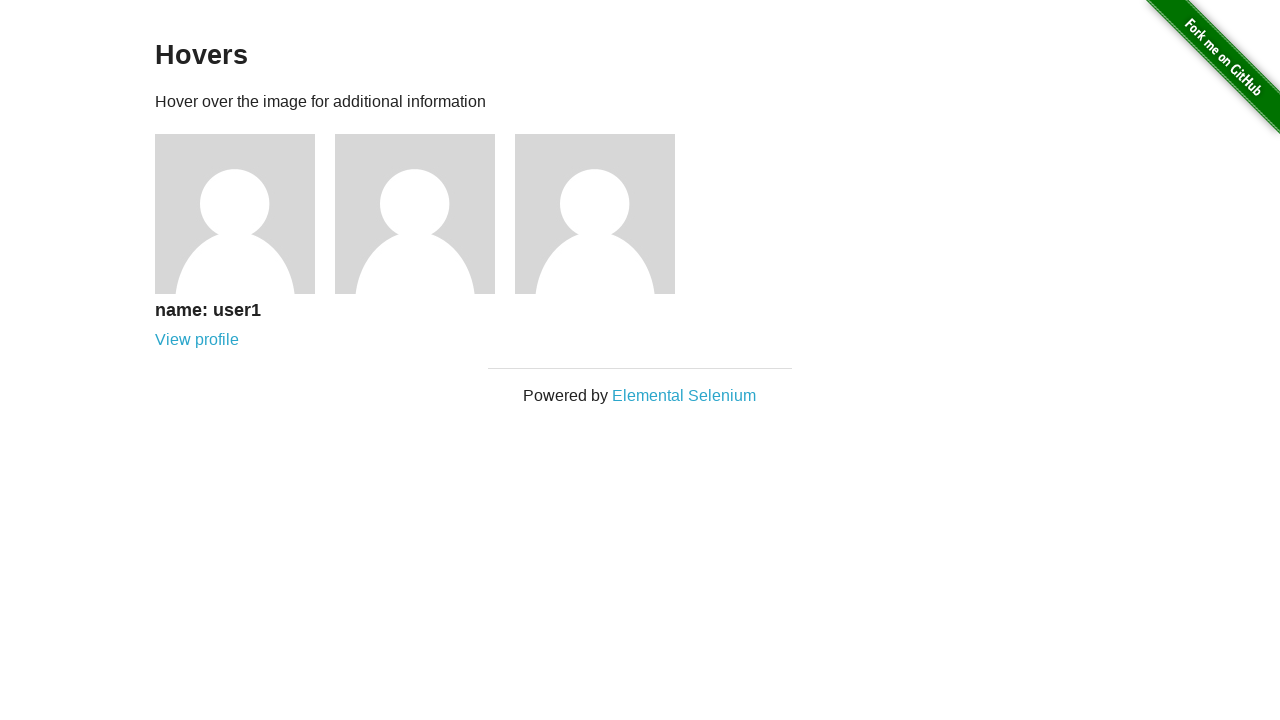

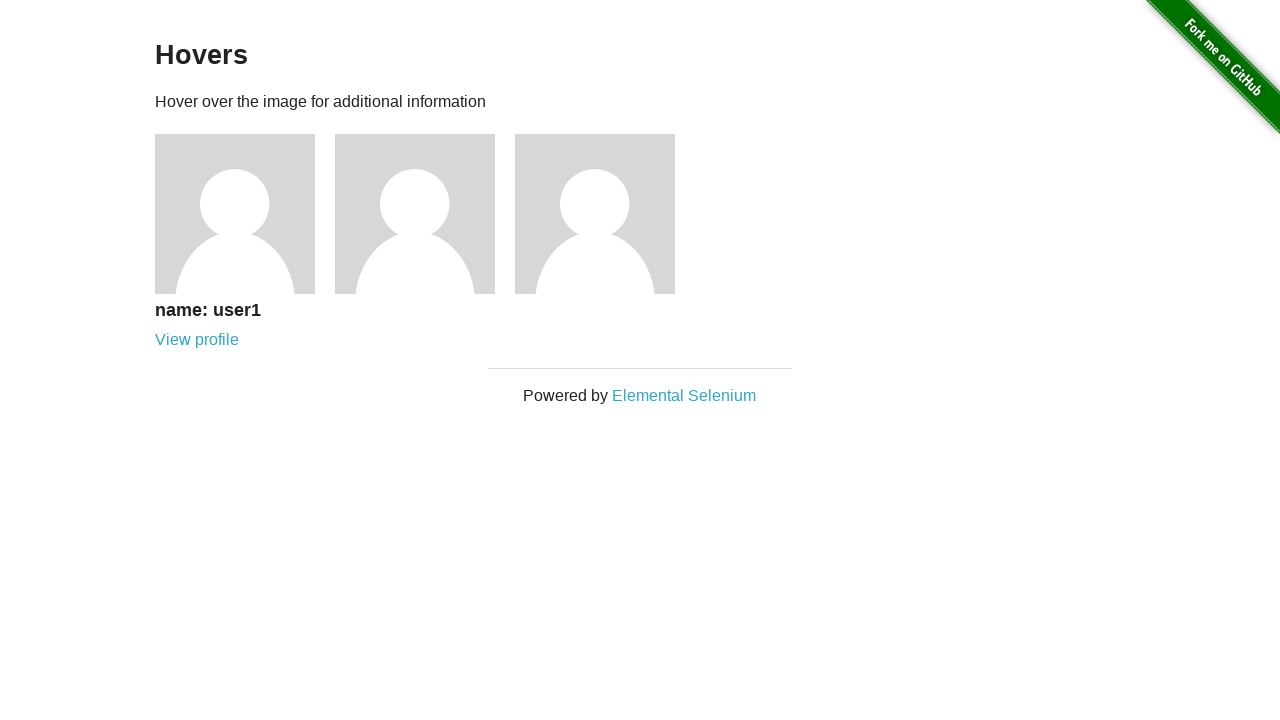